Tests jQuery UI autocomplete functionality by typing "Ja" and waiting for autocomplete suggestions to appear

Starting URL: http://jqueryui.com/autocomplete/

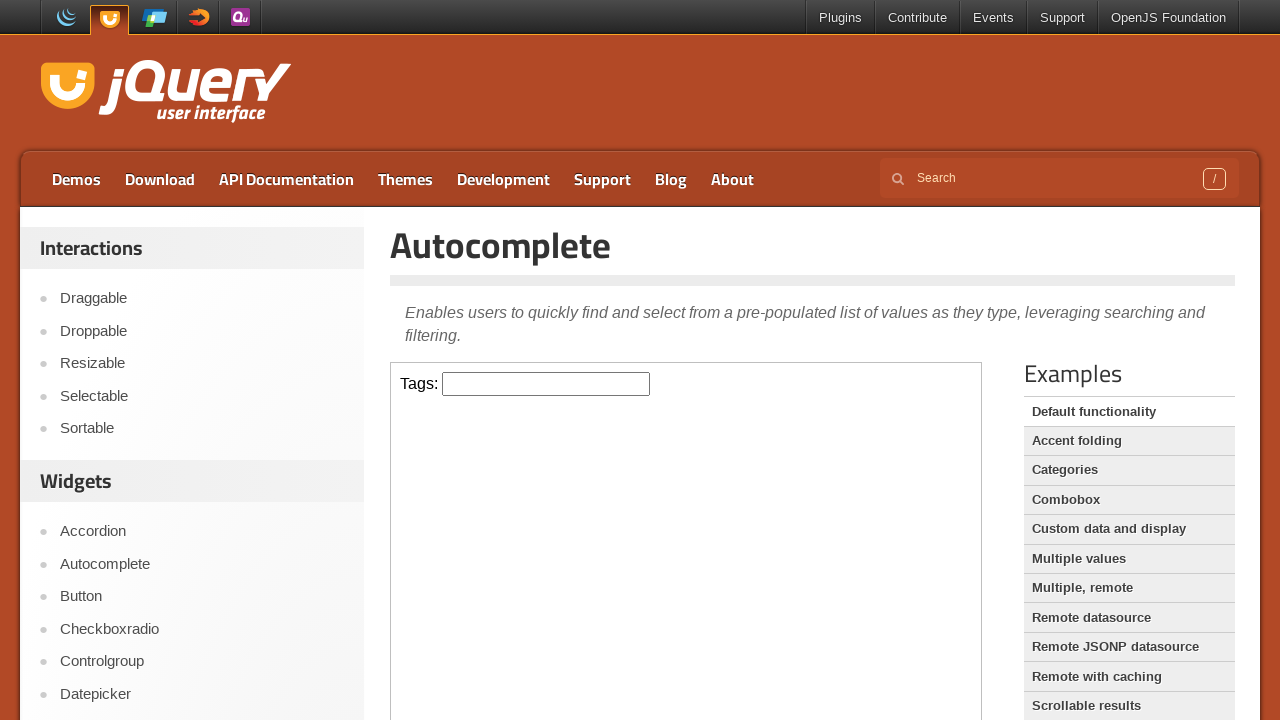

Located iframe containing autocomplete demo
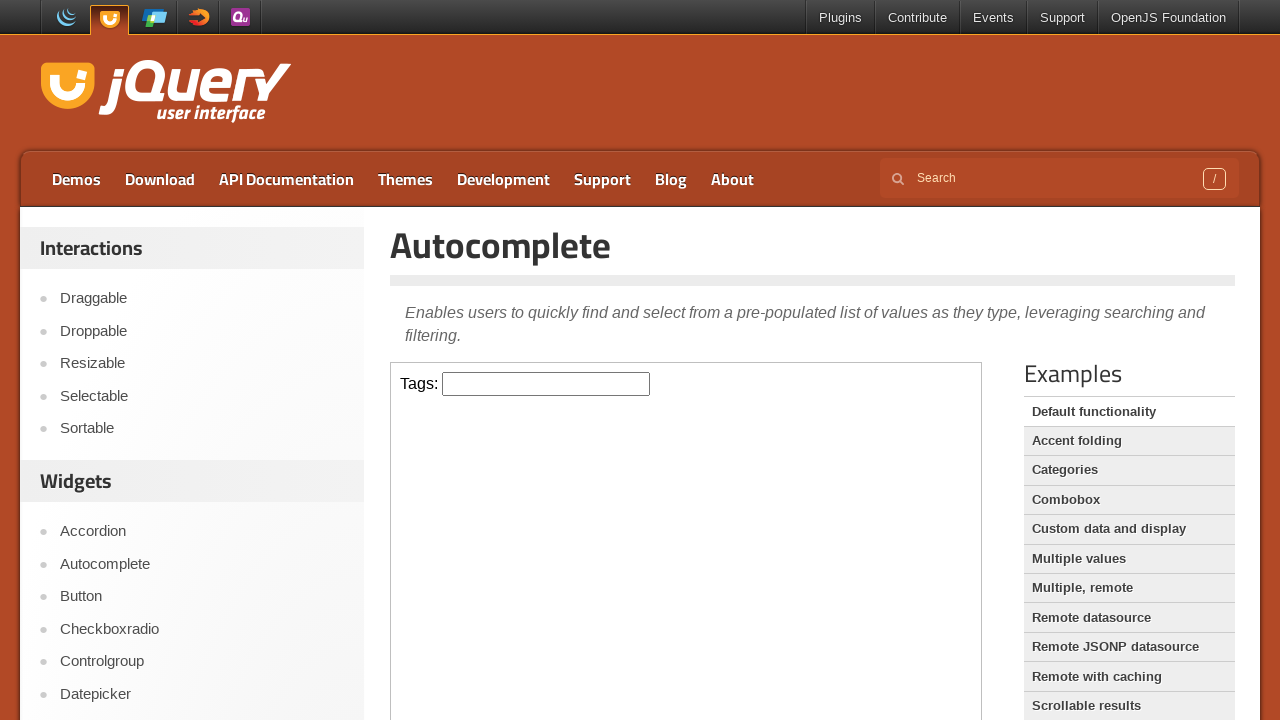

Typed 'Ja' into autocomplete field on xpath=//*[@id='content']/iframe >> internal:control=enter-frame >> .ui-autocompl
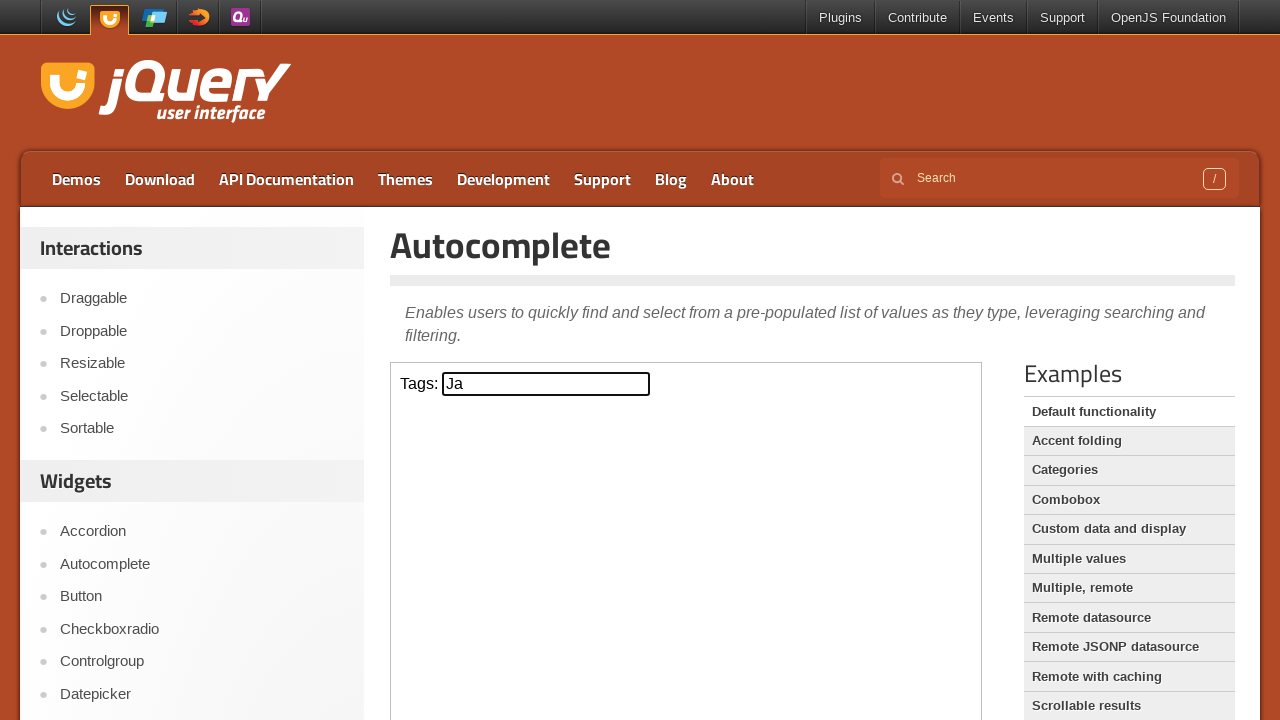

Autocomplete suggestions appeared
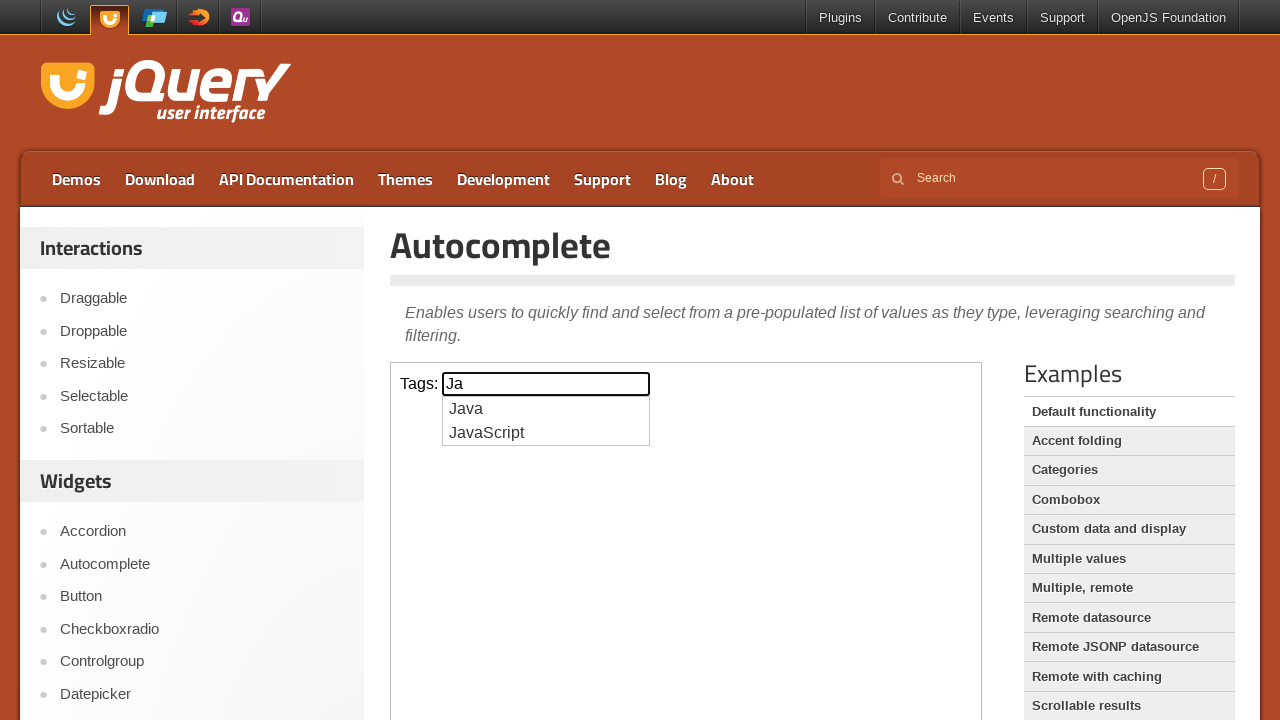

Retrieved all autocomplete menu items
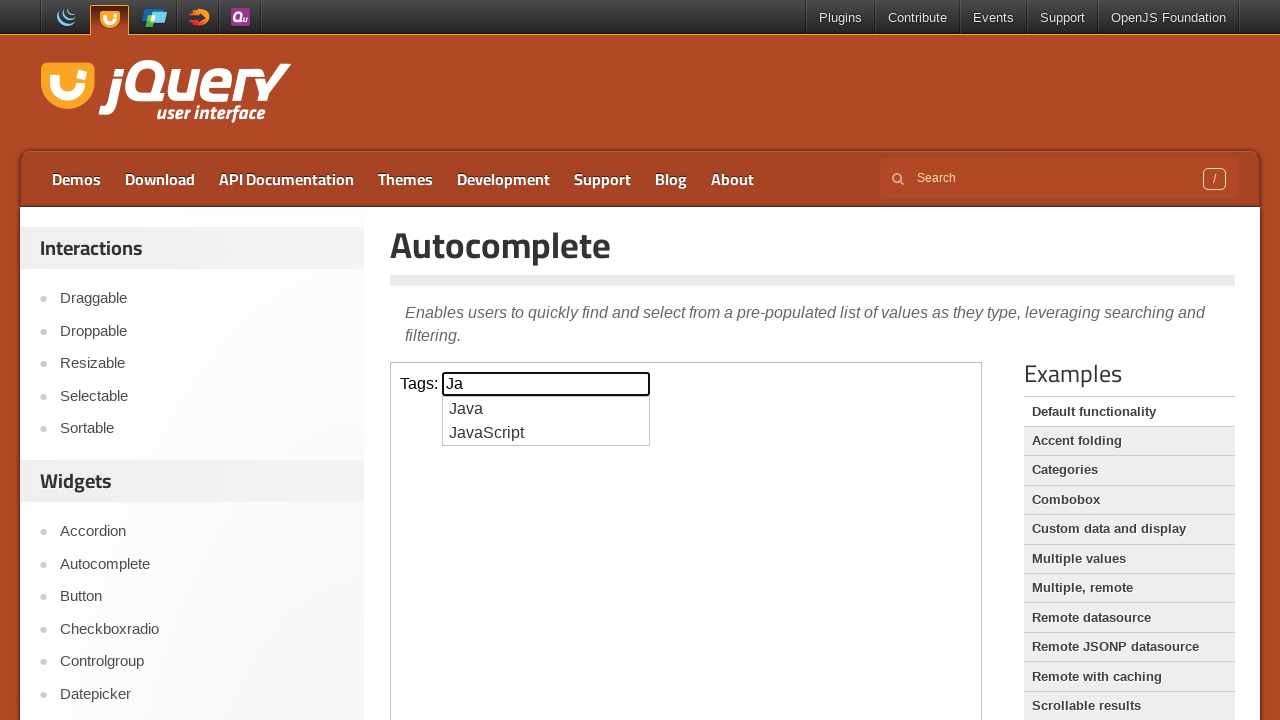

Found 'JavaScript' in autocomplete results
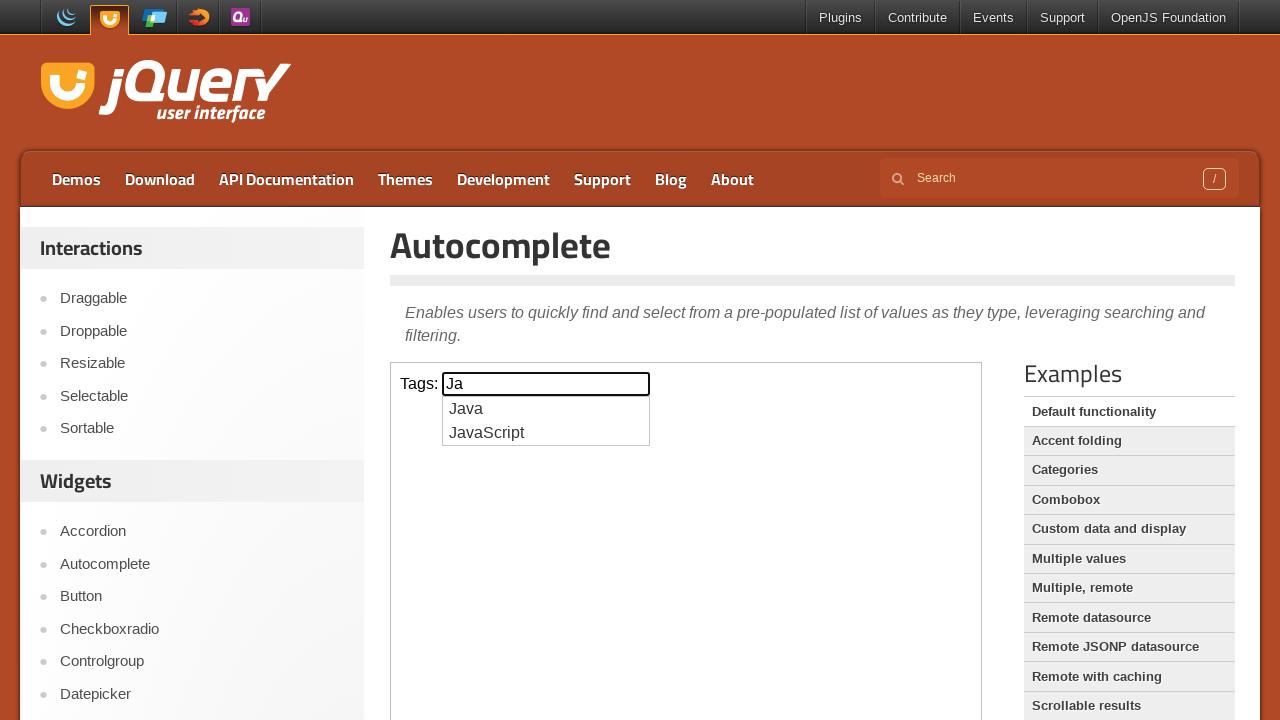

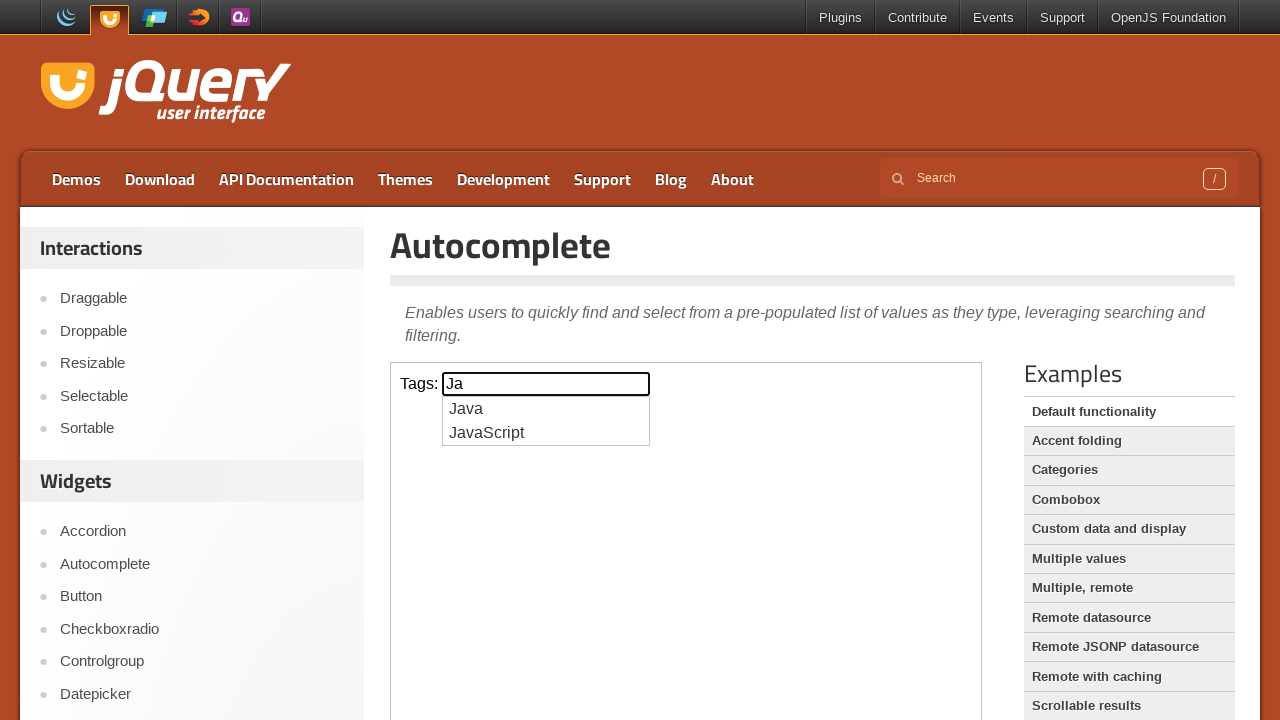